Navigates to the Rahul Shetty Academy Automation Practice page and waits for it to load.

Starting URL: https://rahulshettyacademy.com/AutomationPractice/

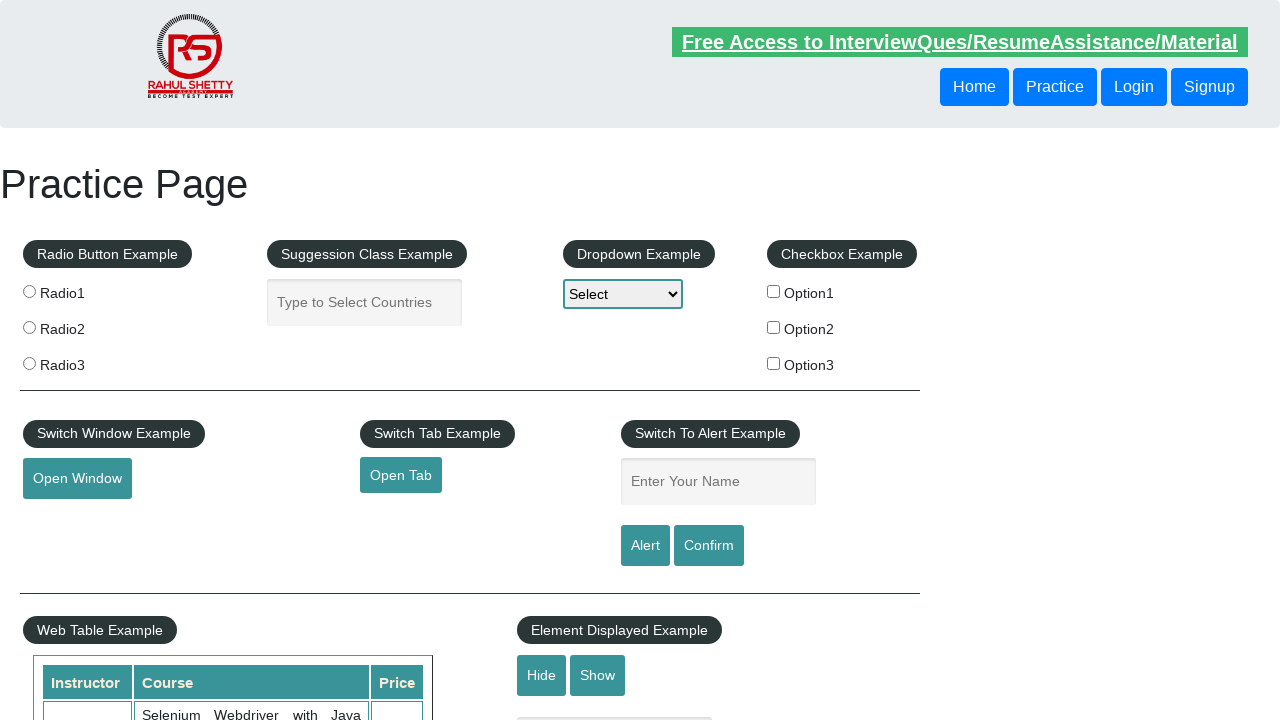

Waited for page DOM to be fully loaded
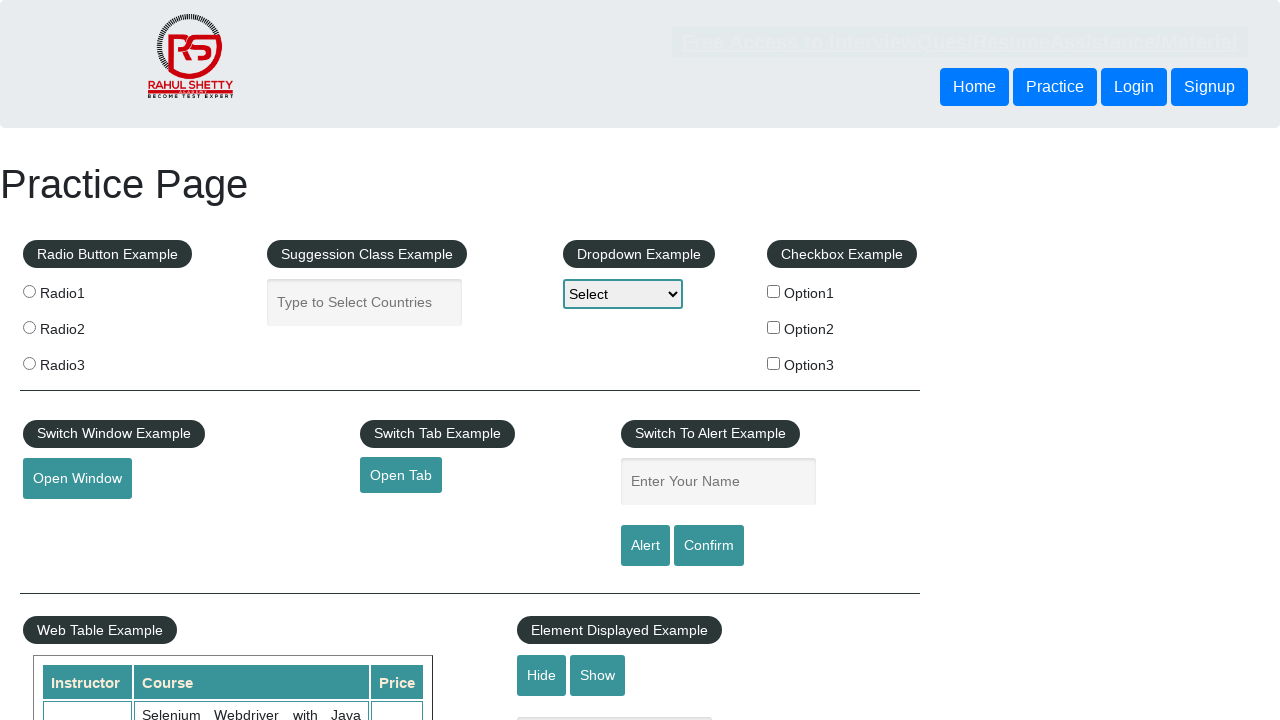

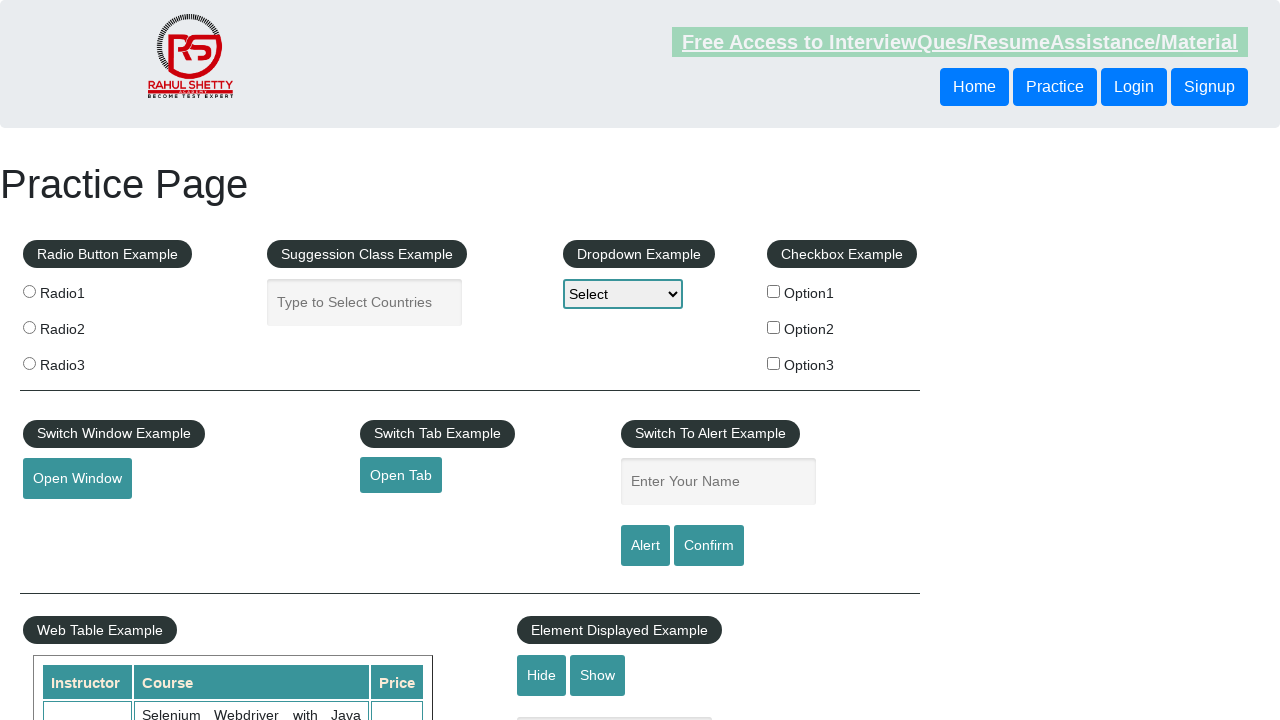